Tests dynamic controls on a practice page by selecting a checkbox, clicking remove button, and interacting with an input field enable/disable functionality

Starting URL: https://the-internet.herokuapp.com/dynamic_controls

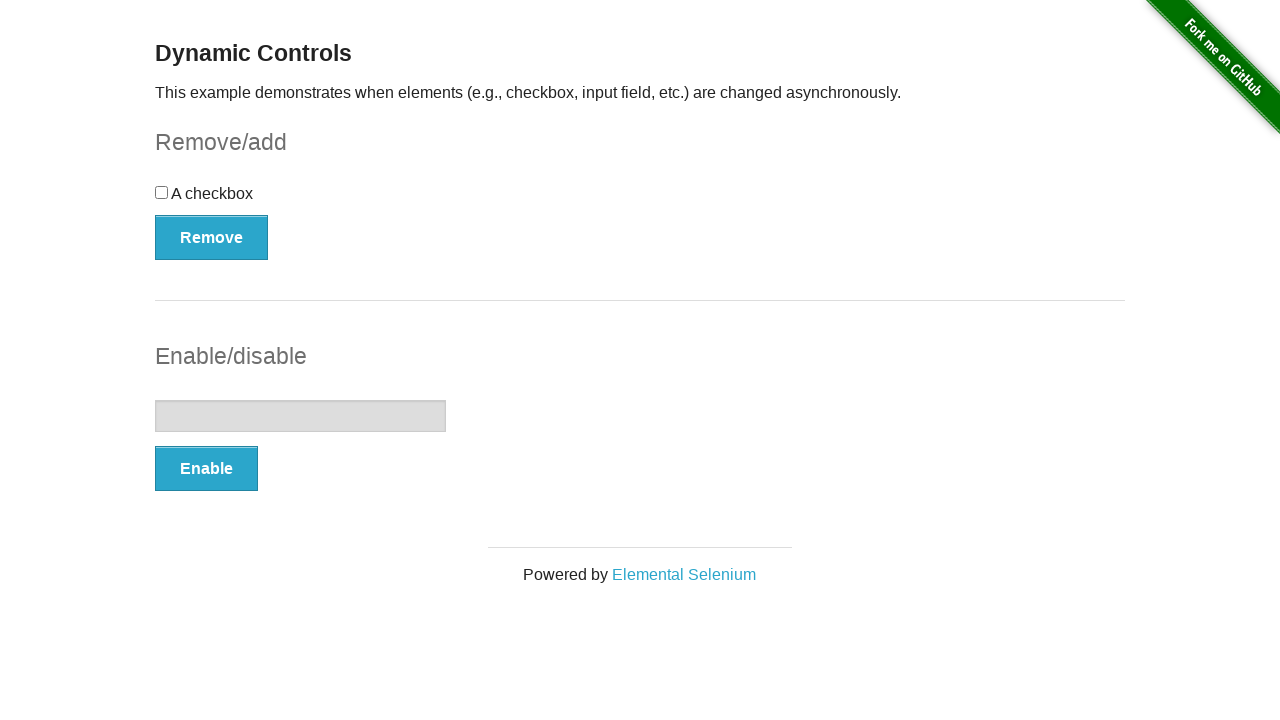

Clicked checkbox to select it at (162, 192) on #checkbox-example >> input
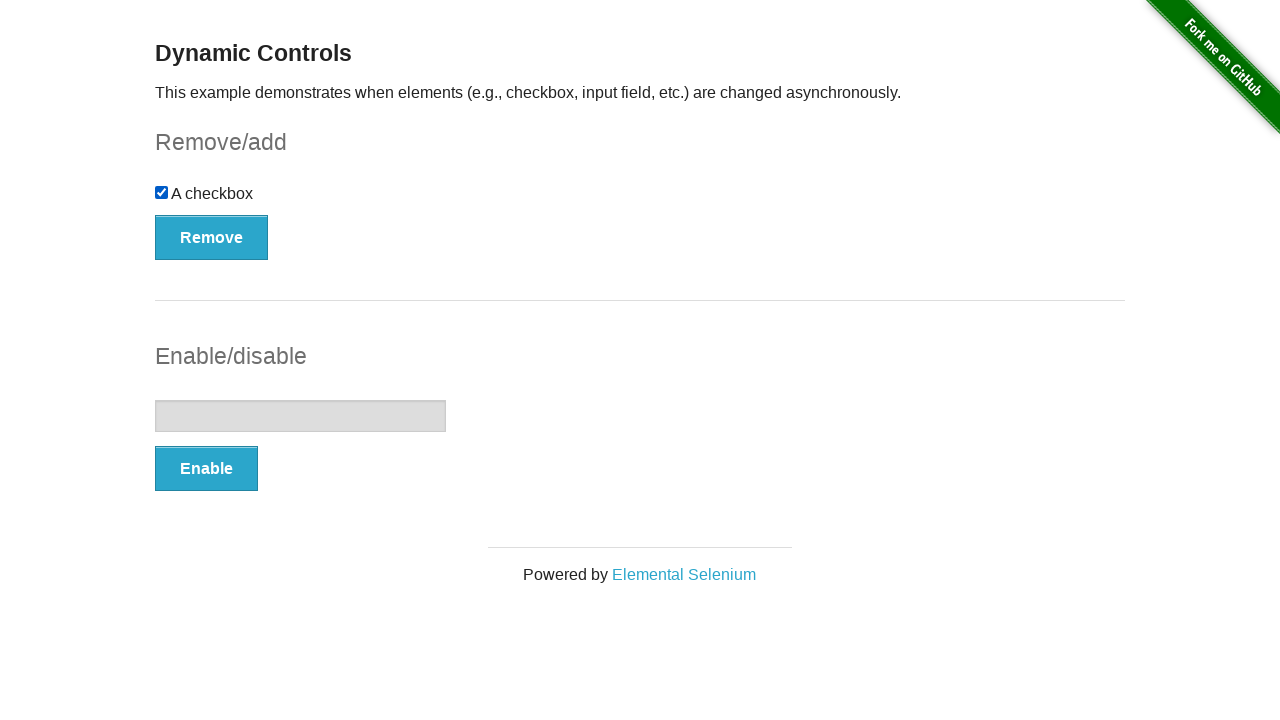

Clicked Remove button to remove the checkbox at (212, 237) on #checkbox-example >> button
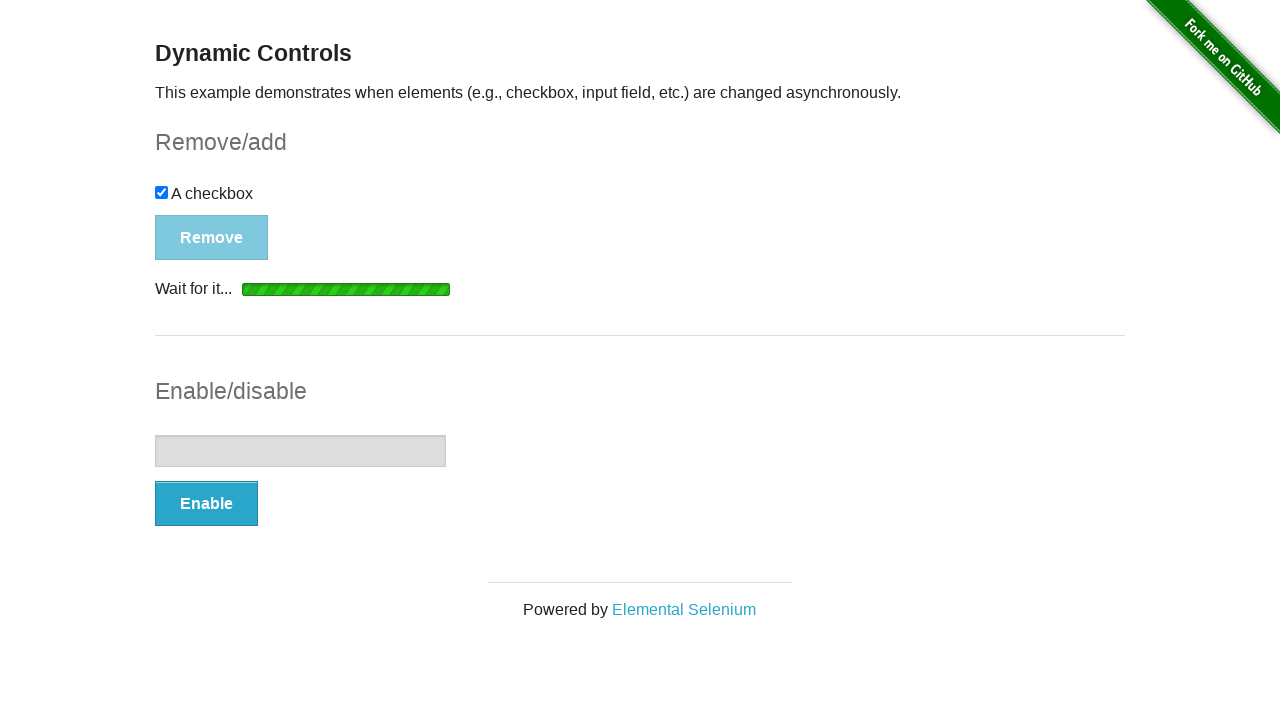

Waited for checkbox to be removed from DOM
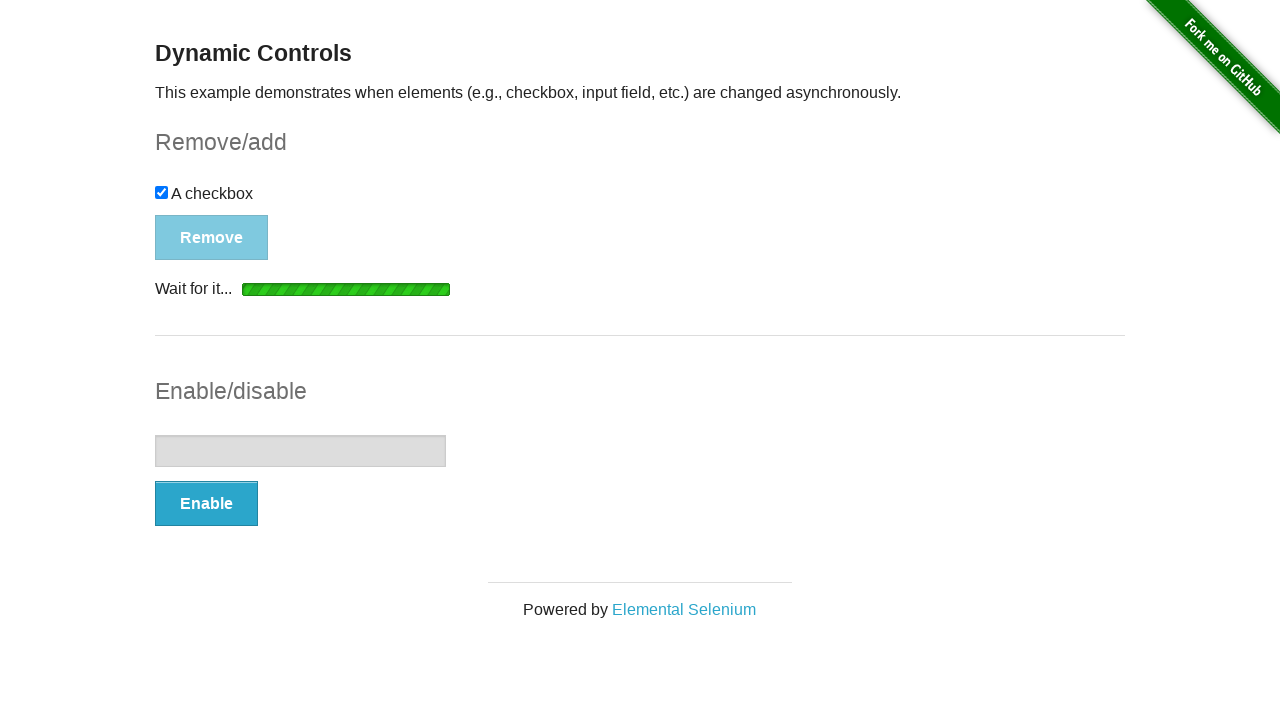

Clicked Enable button to enable the input field at (206, 504) on #input-example >> button
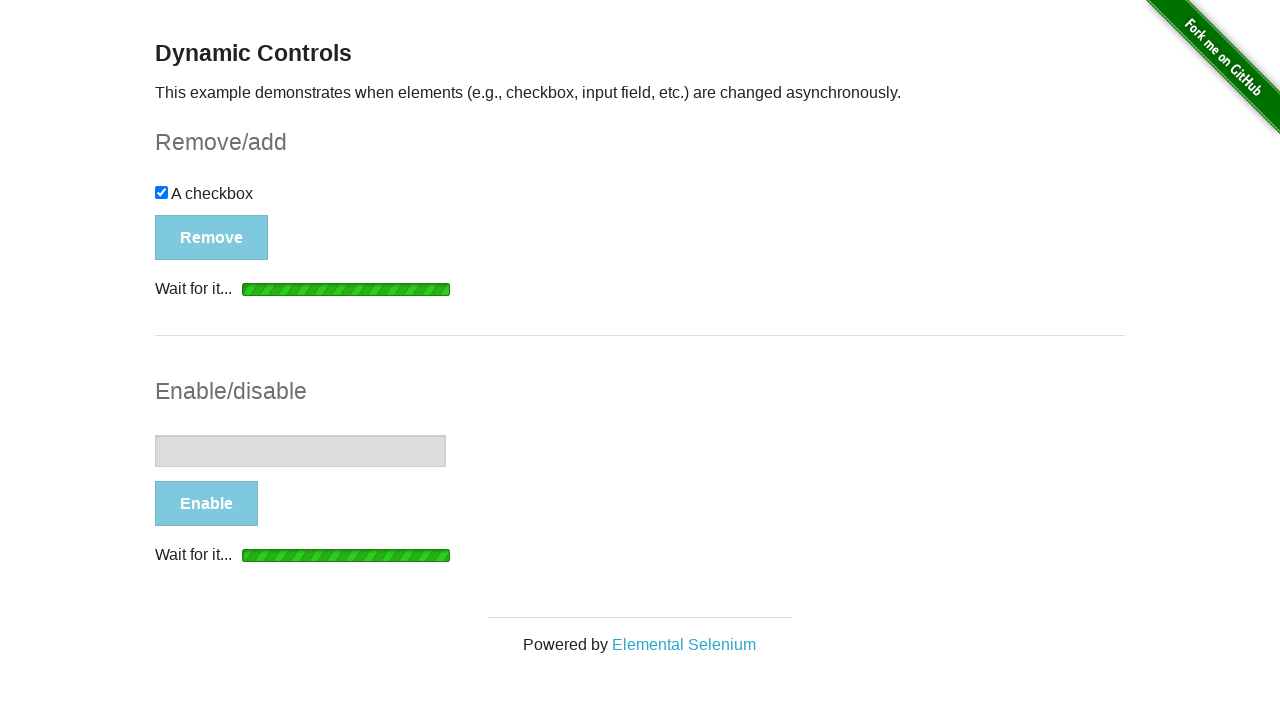

Waited for input field to be enabled
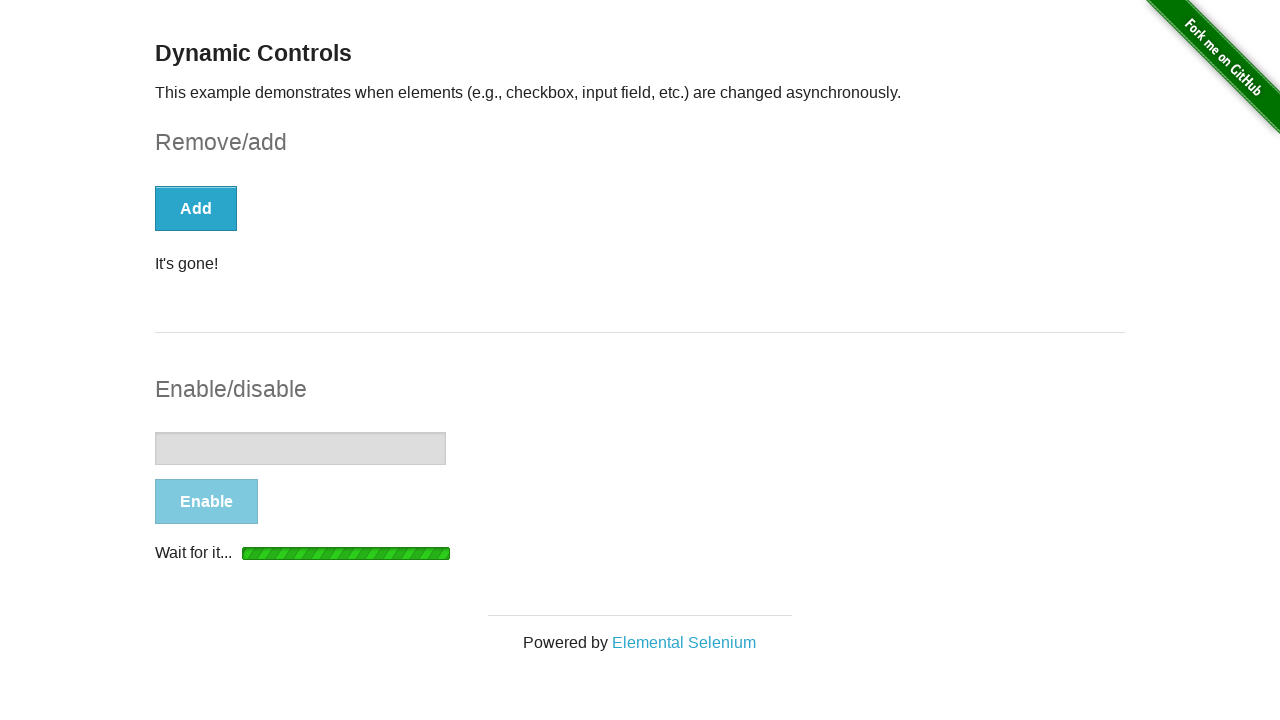

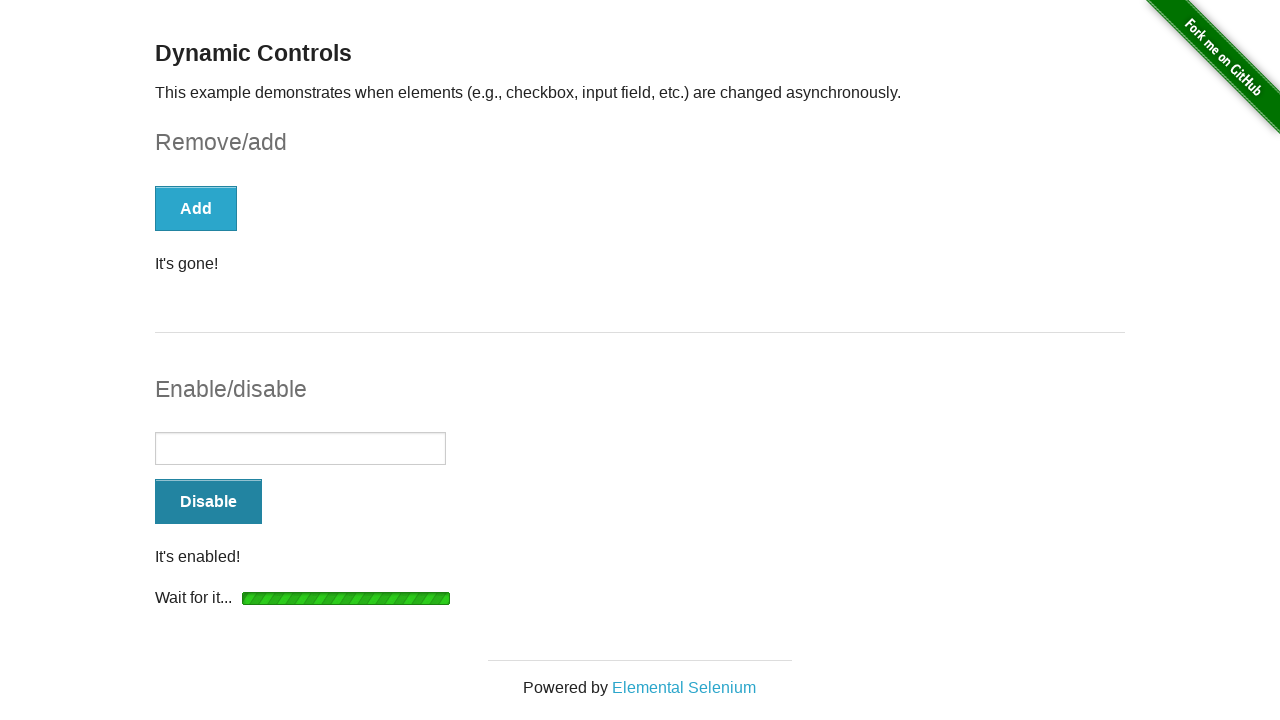